Tests opening a new window by clicking the window button and switching to it

Starting URL: https://demoqa.com/browser-windows

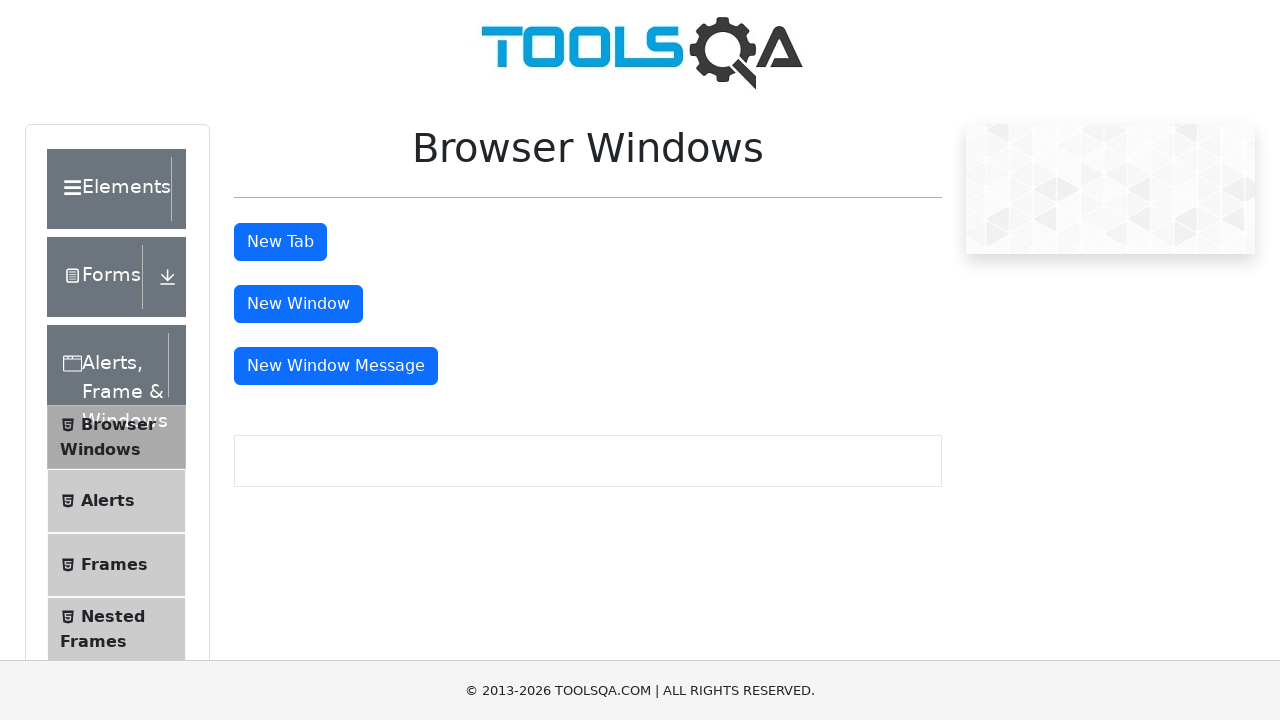

Scrolled down to make window button visible
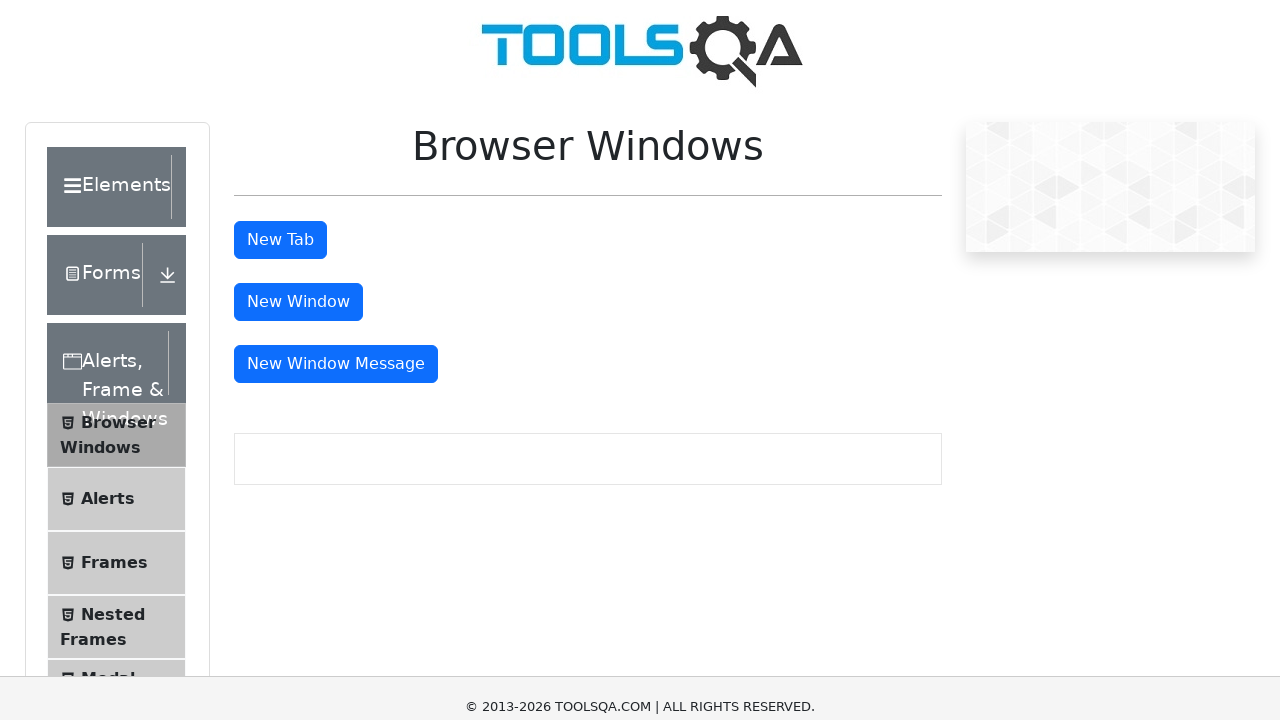

Clicked window button to open new window at (298, 19) on #windowButton
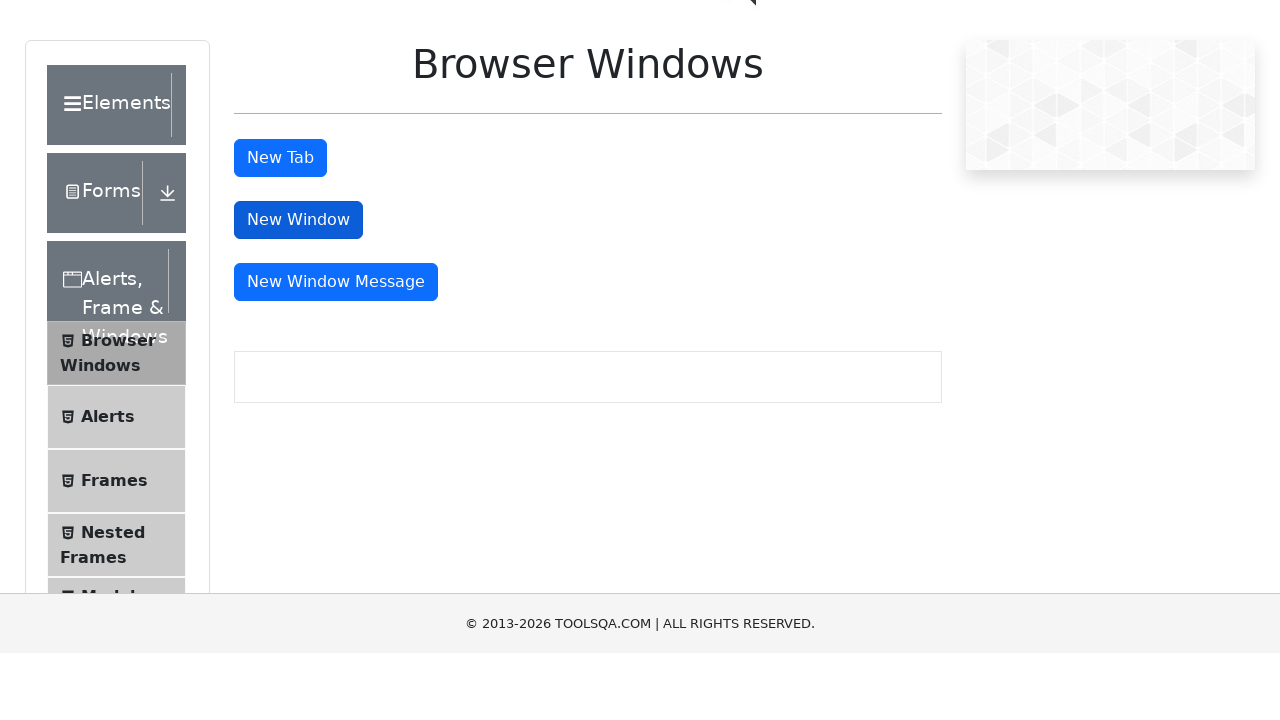

New window opened and captured
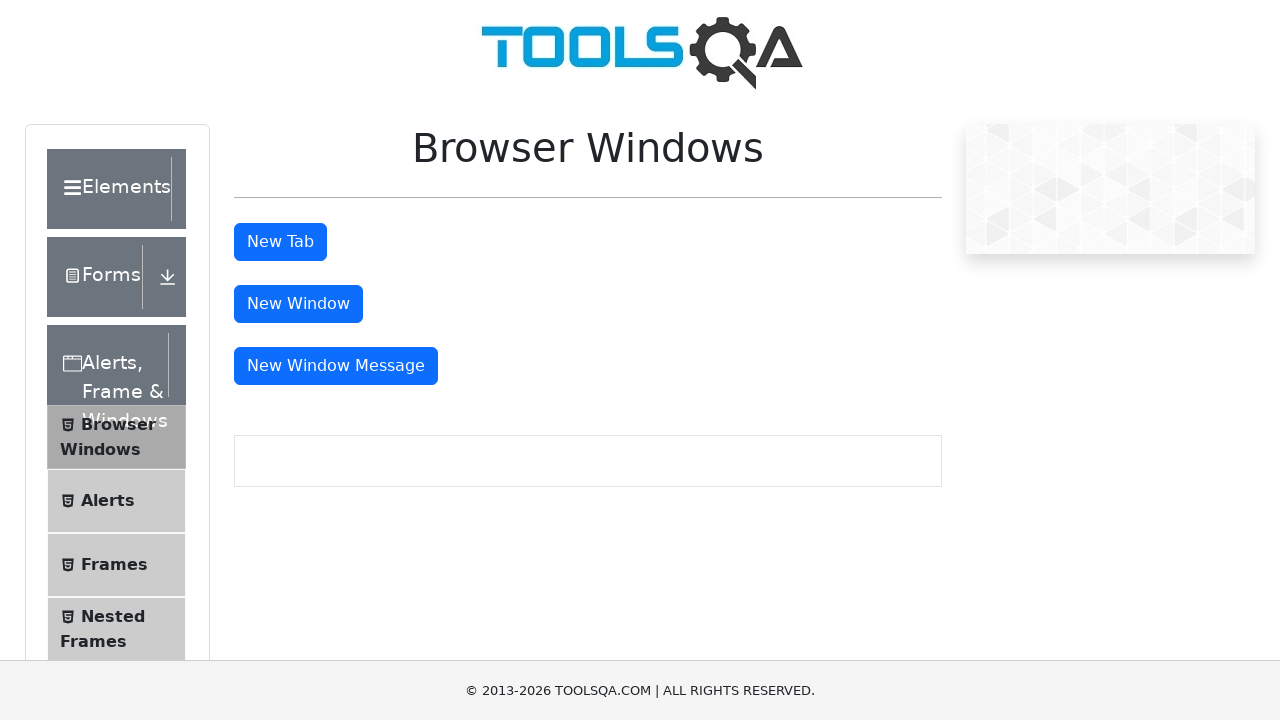

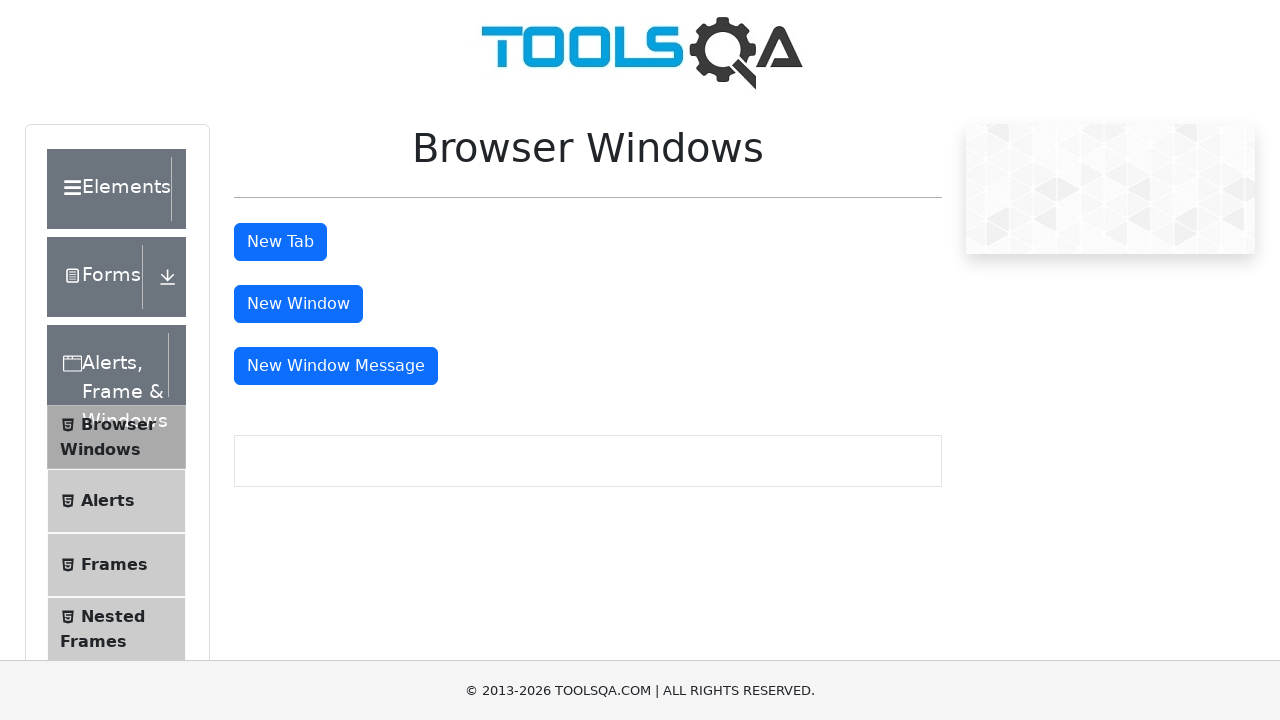